Navigates to the Semantic UI table documentation page and verifies that tables with data are present and loaded correctly.

Starting URL: https://semantic-ui.com/collections/table.html

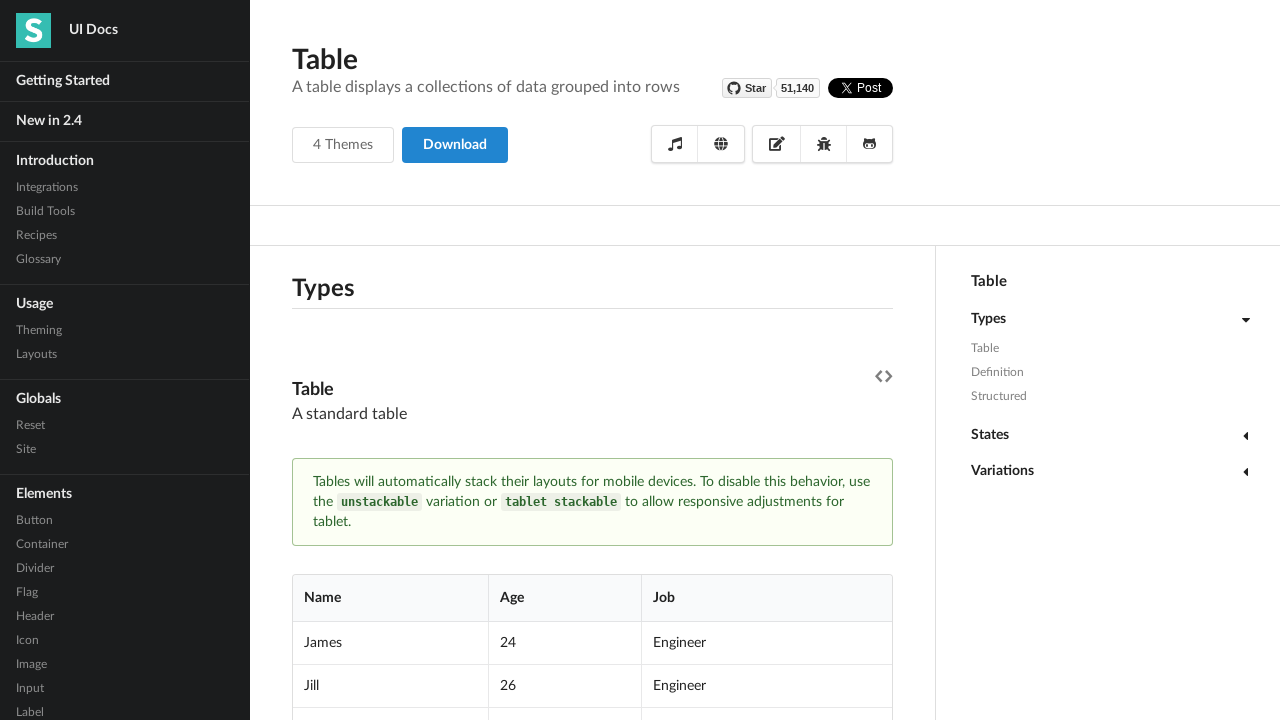

Navigated to Semantic UI table documentation page
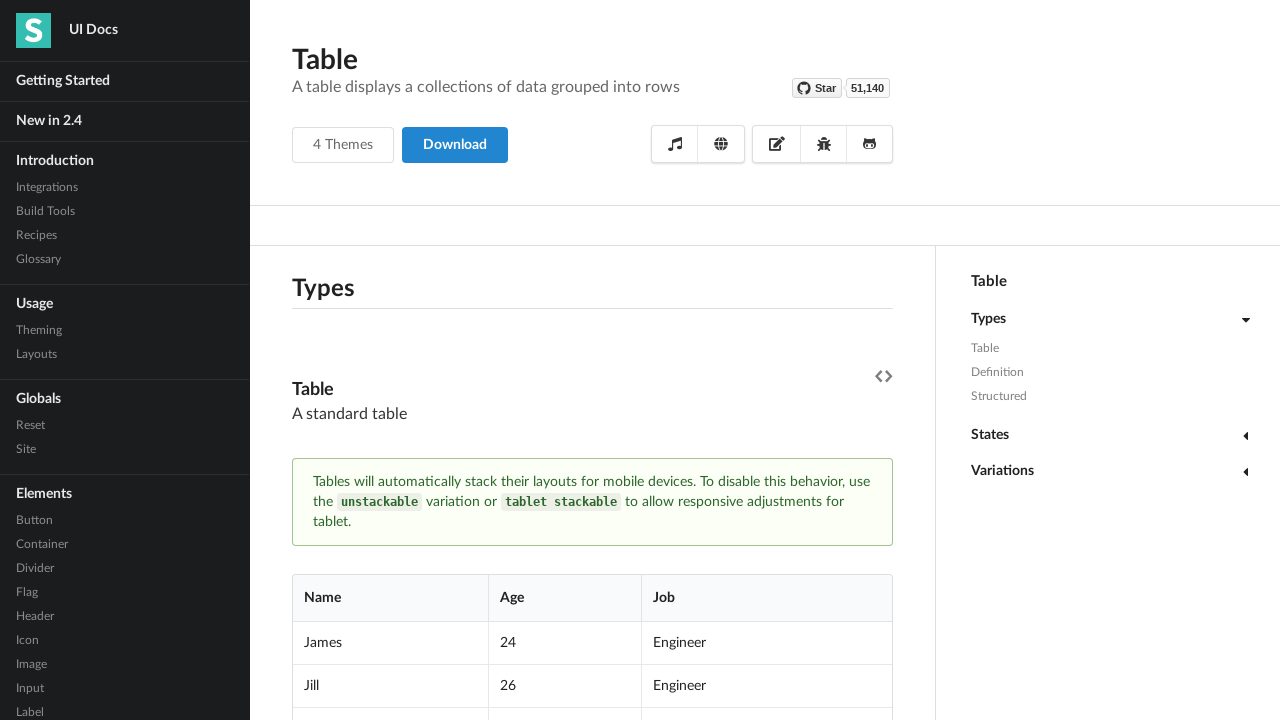

Page fully loaded (networkidle)
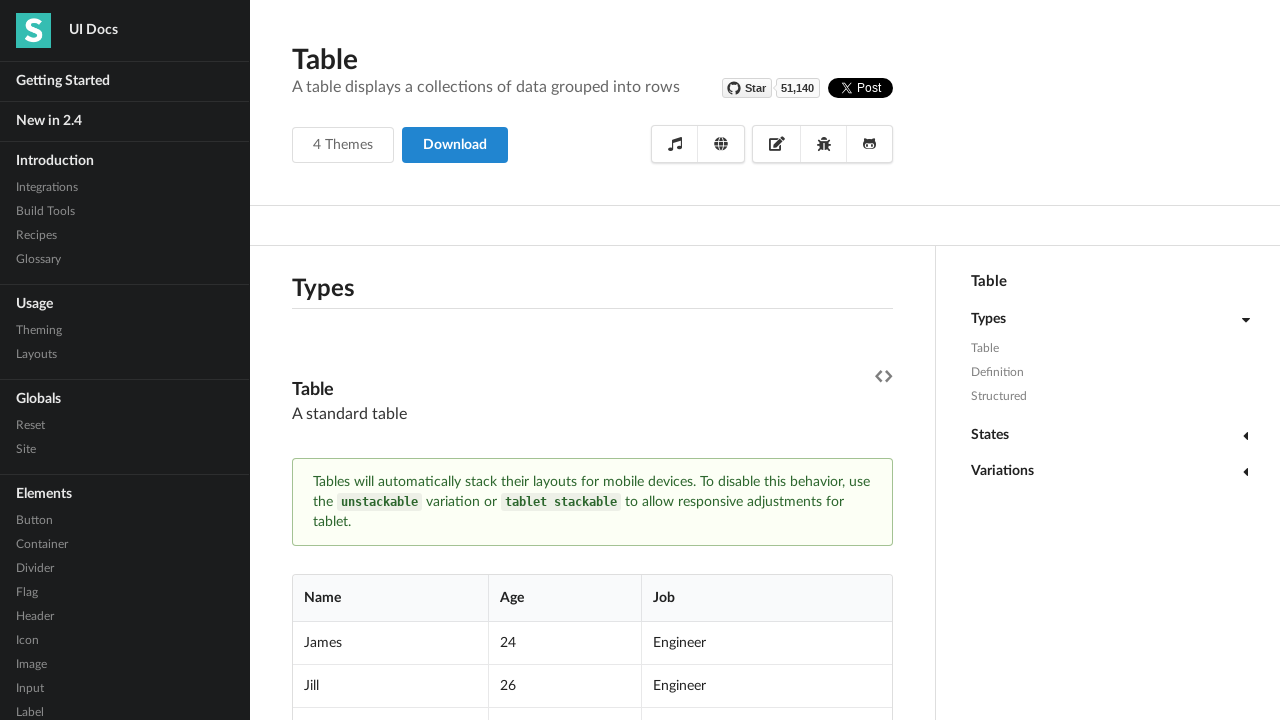

Table body elements found on page
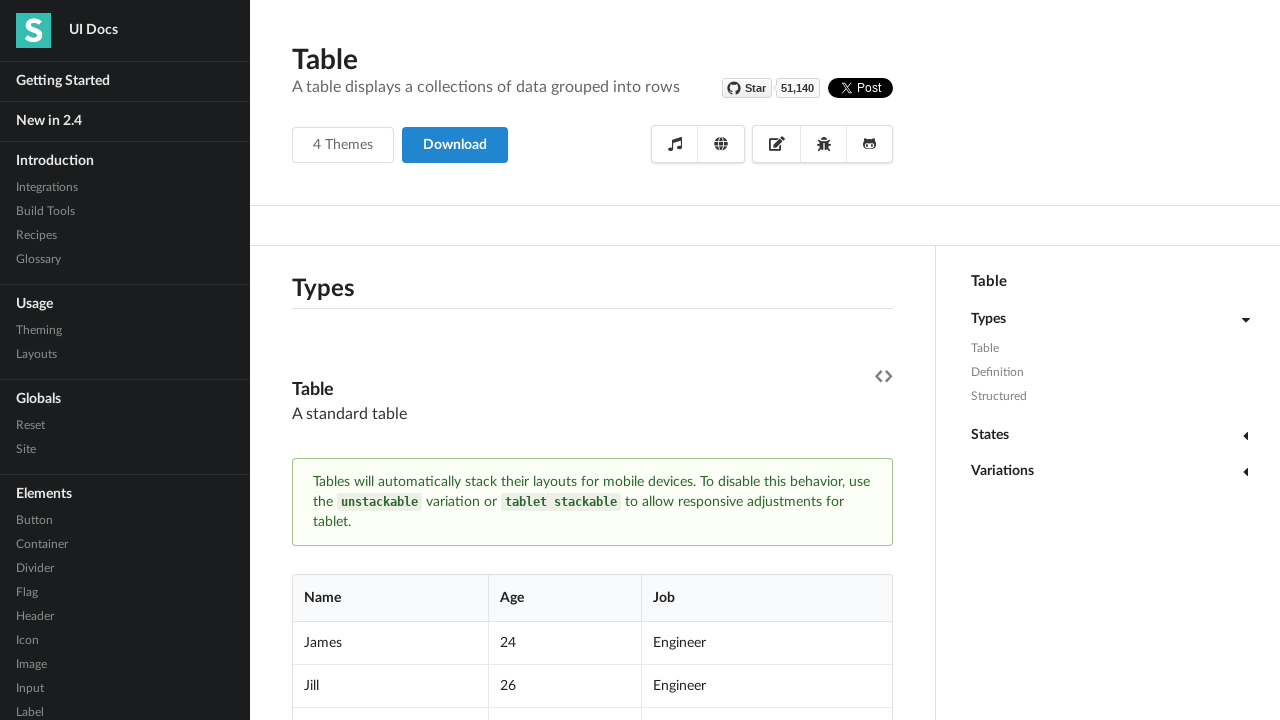

Located all table body elements
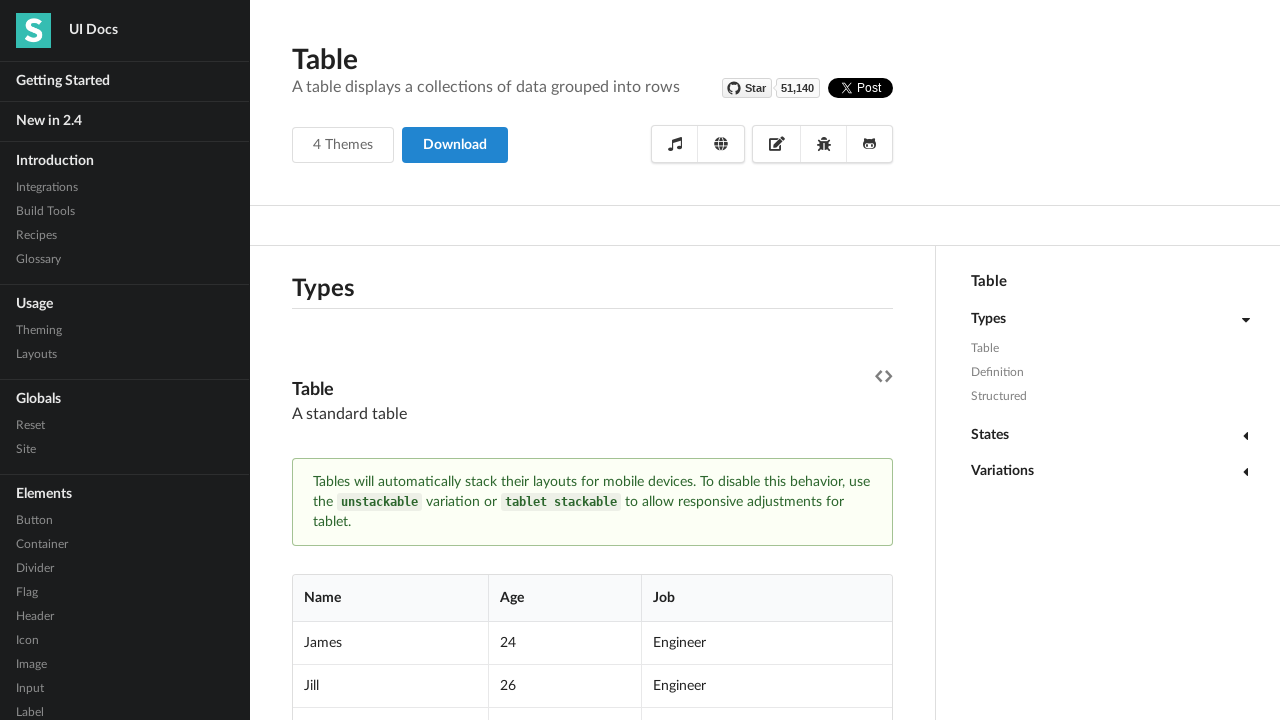

First table body element is ready
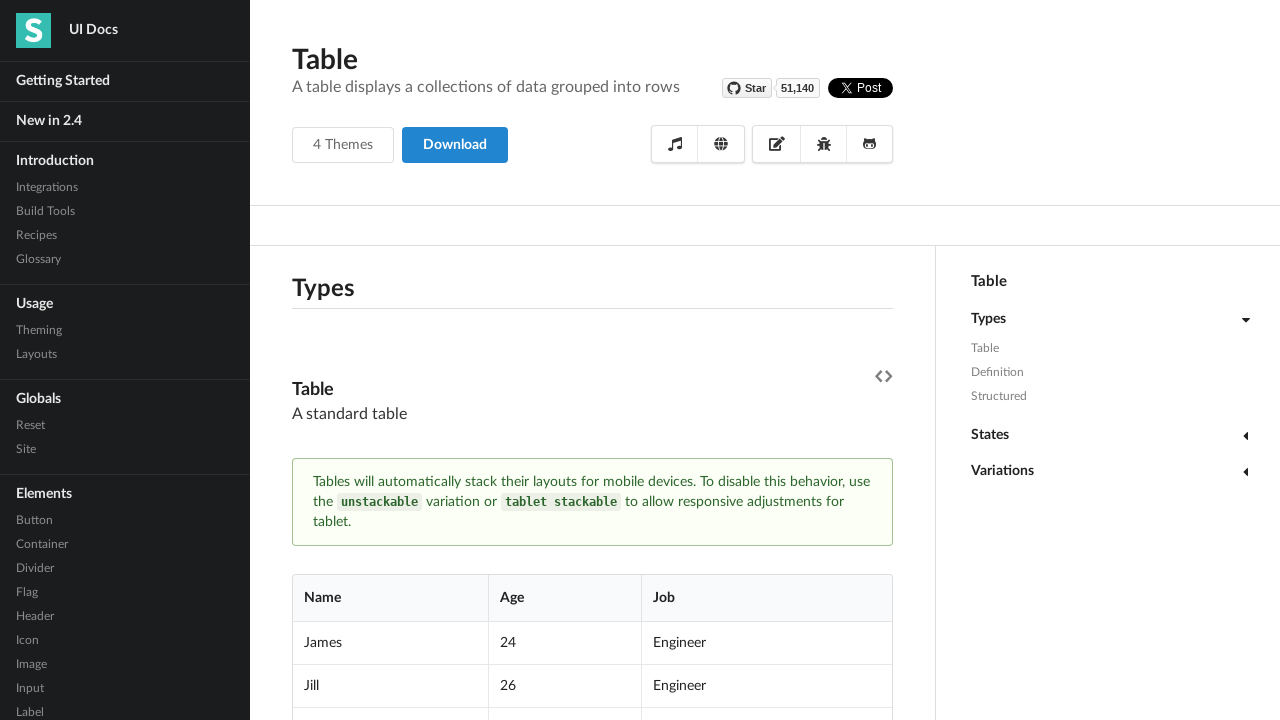

Located all rows in first table body
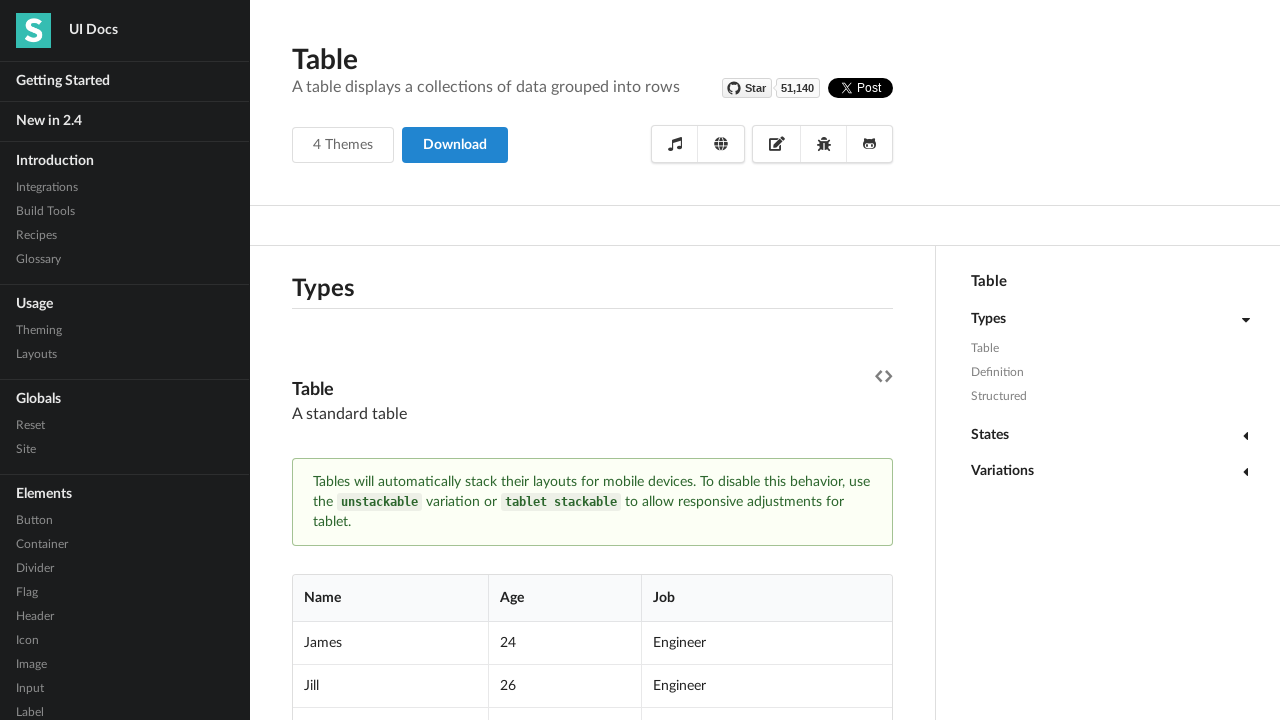

First table row is ready
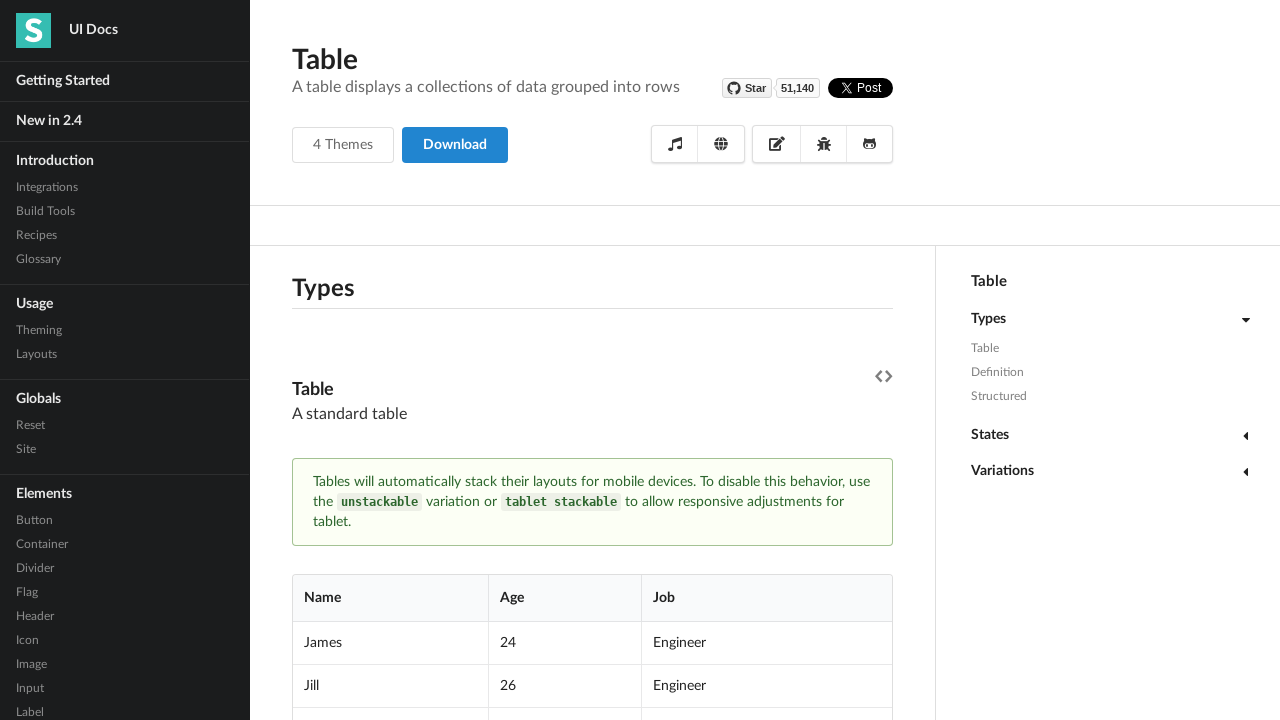

Located all cells in first table row
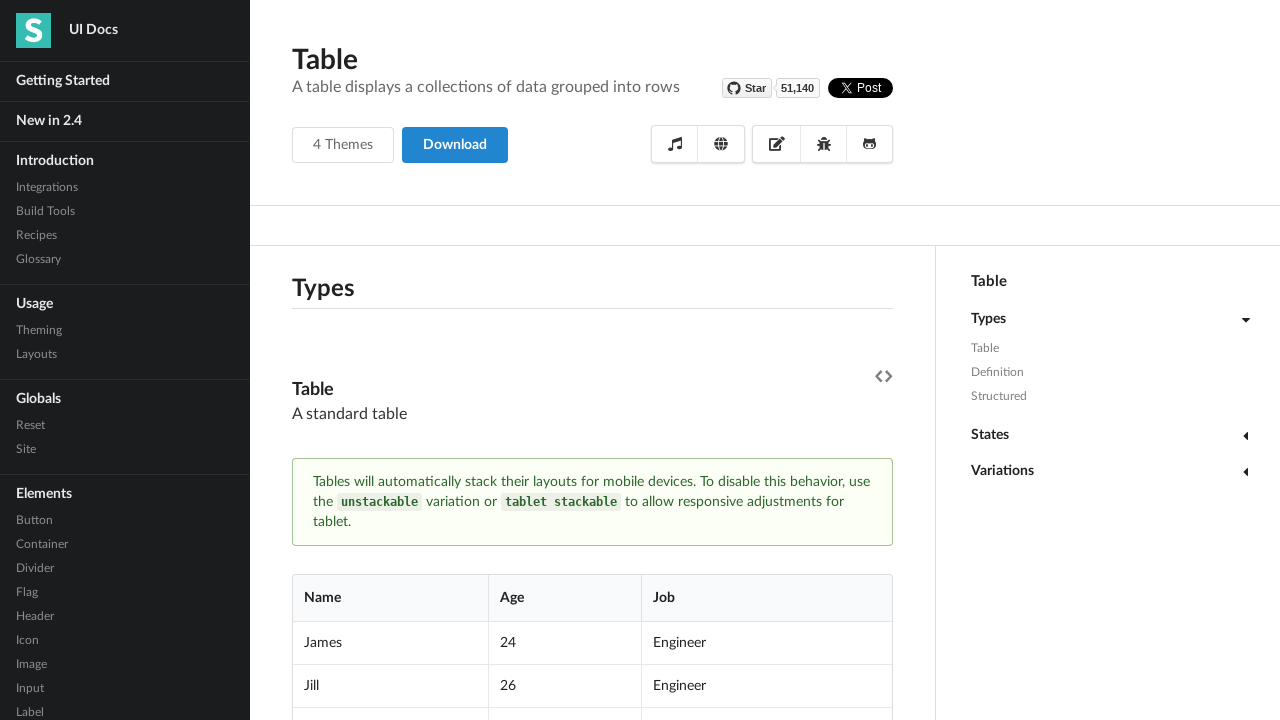

First table cell is ready - tables with data verified as loaded correctly
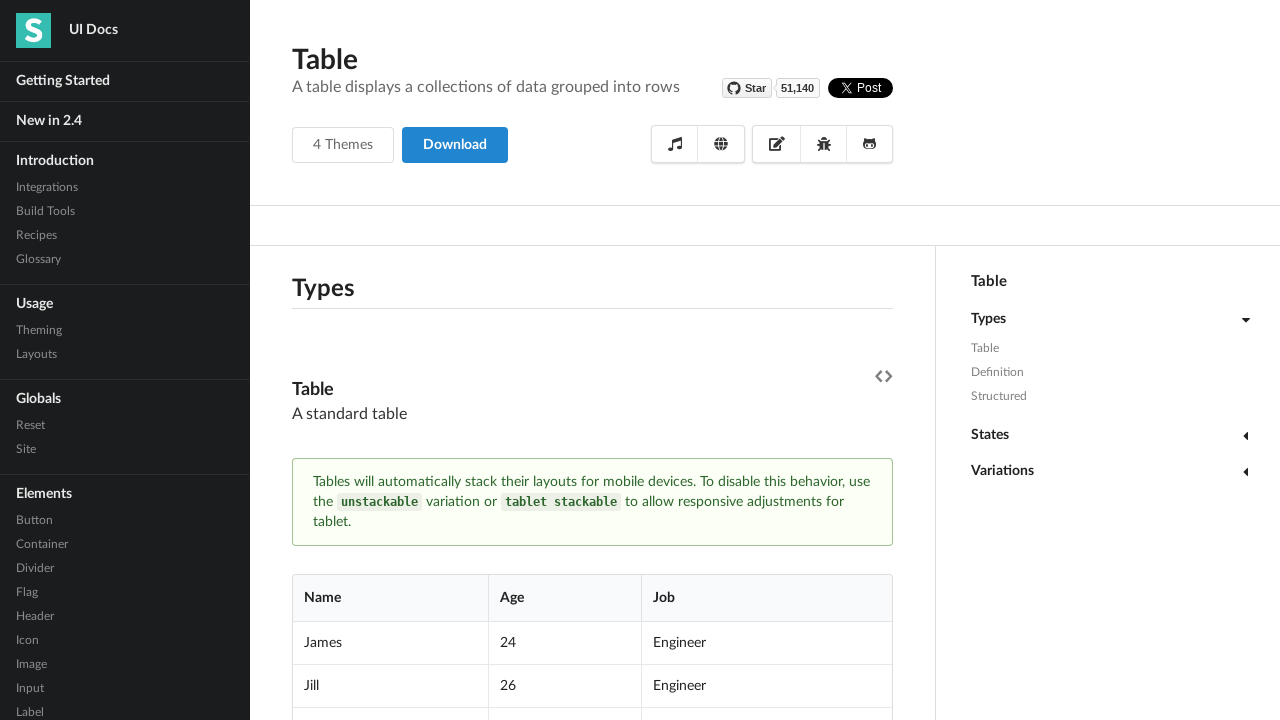

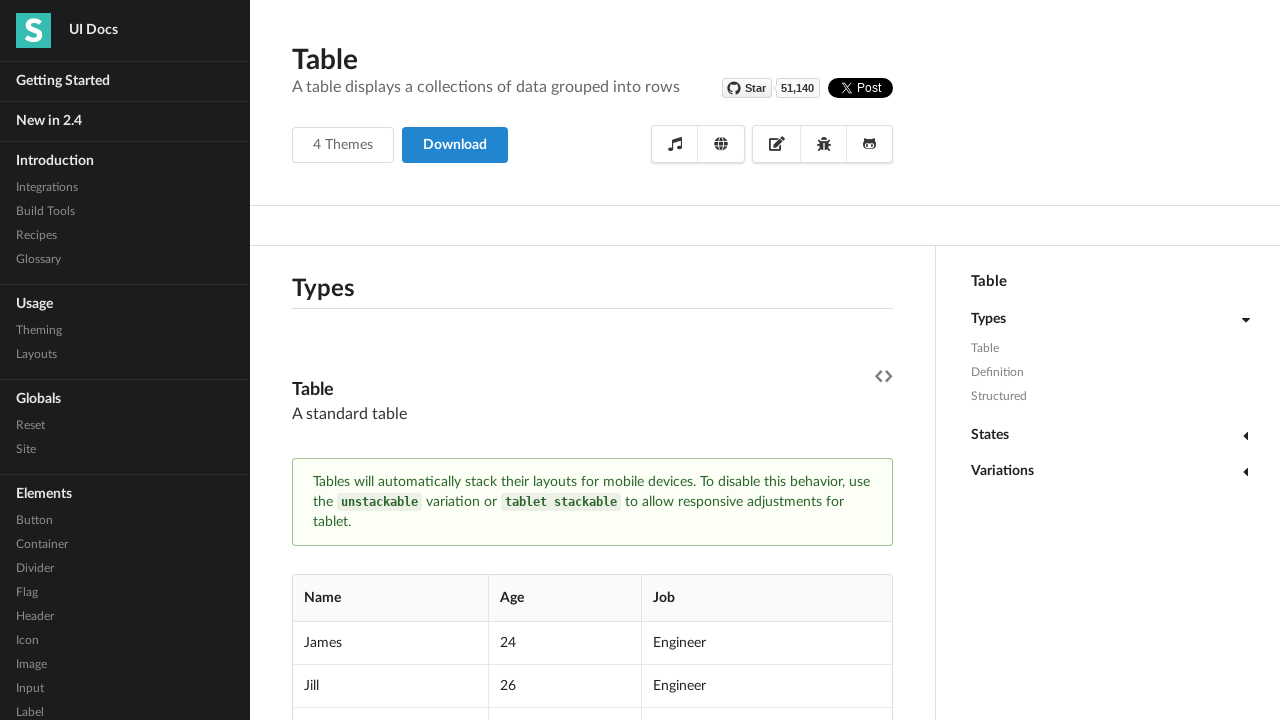